Tests registration form submission on the first registration page by filling out name, email, and phone fields

Starting URL: http://suninjuly.github.io/registration1.html

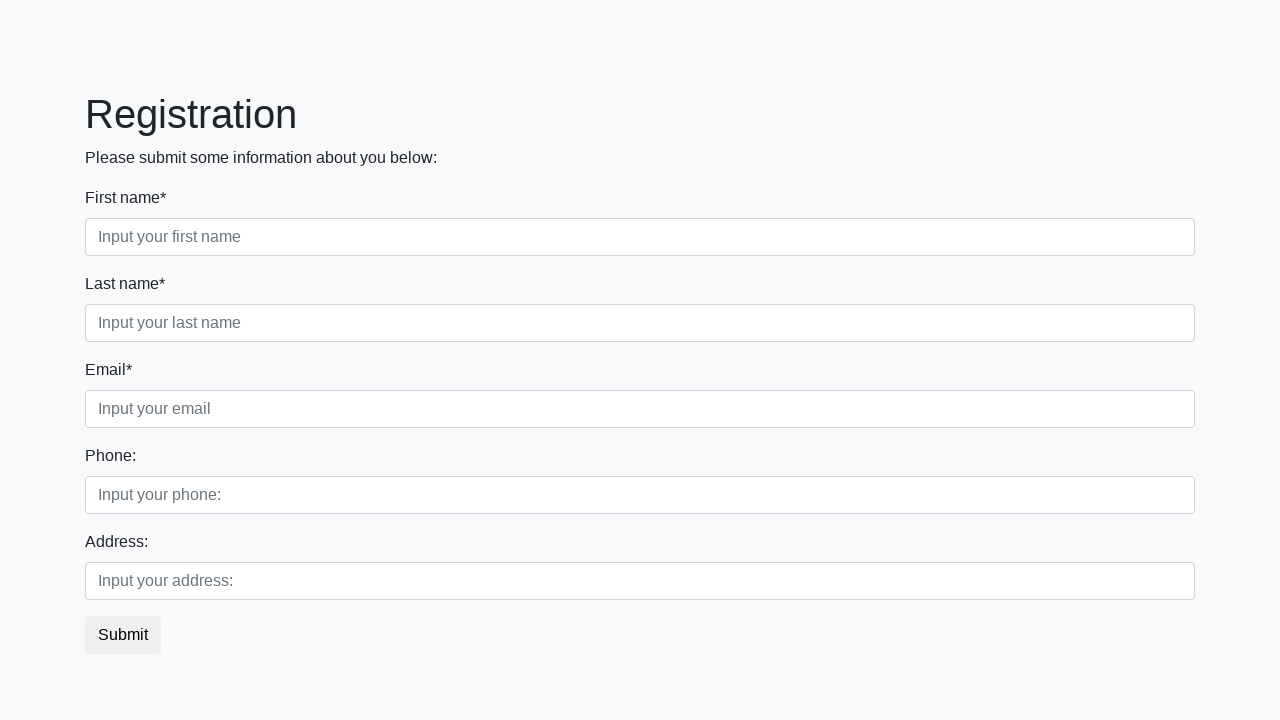

Navigated to registration form page
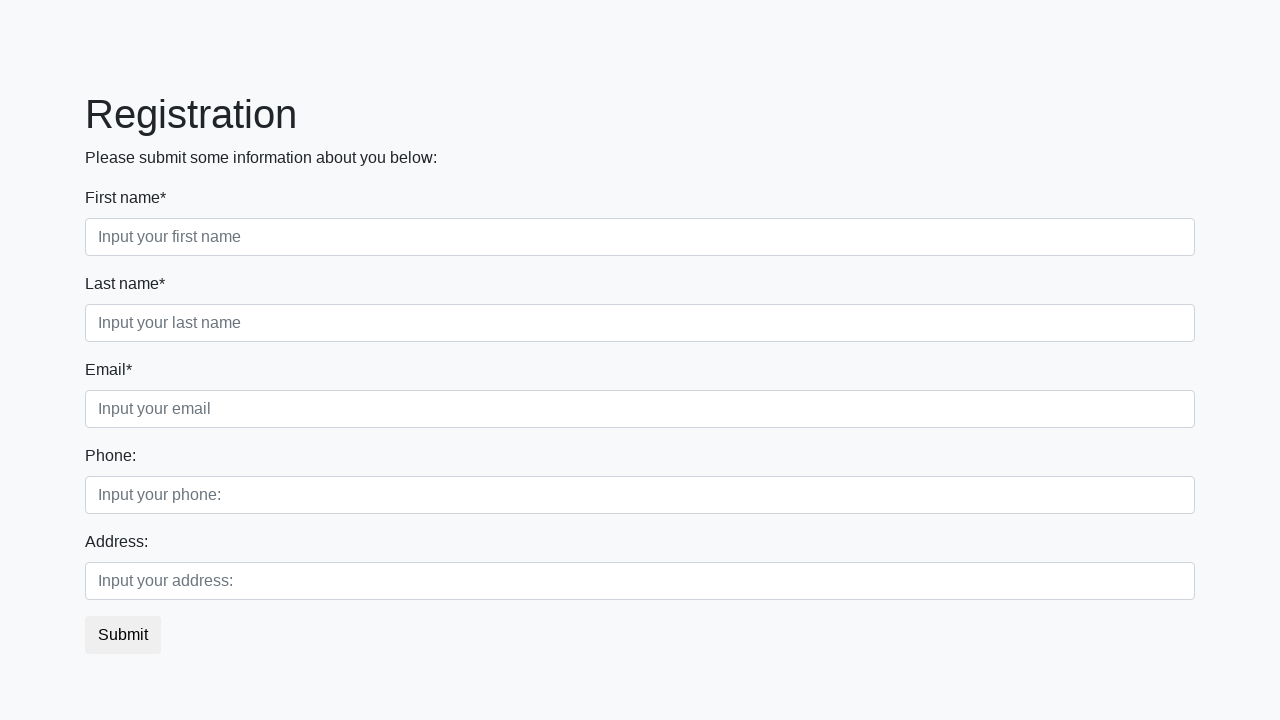

Filled first name field with 'Name1' on .first
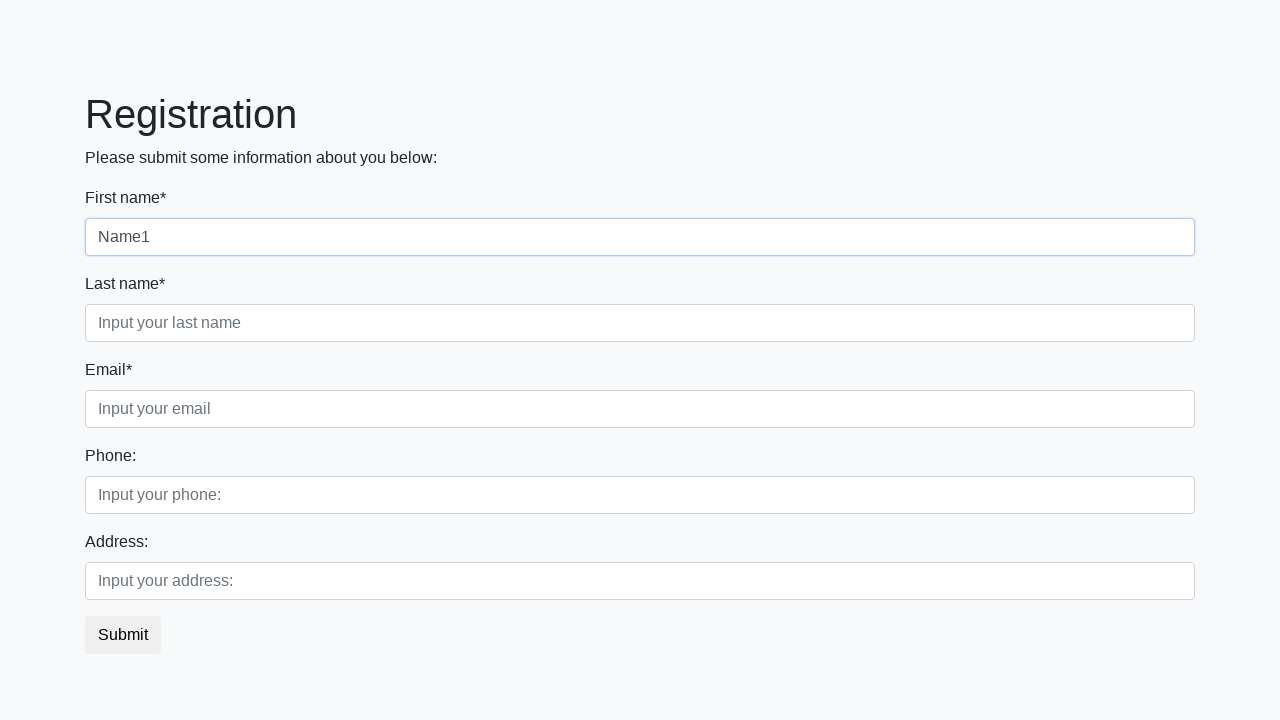

Filled last name field with 'Second2' on .second
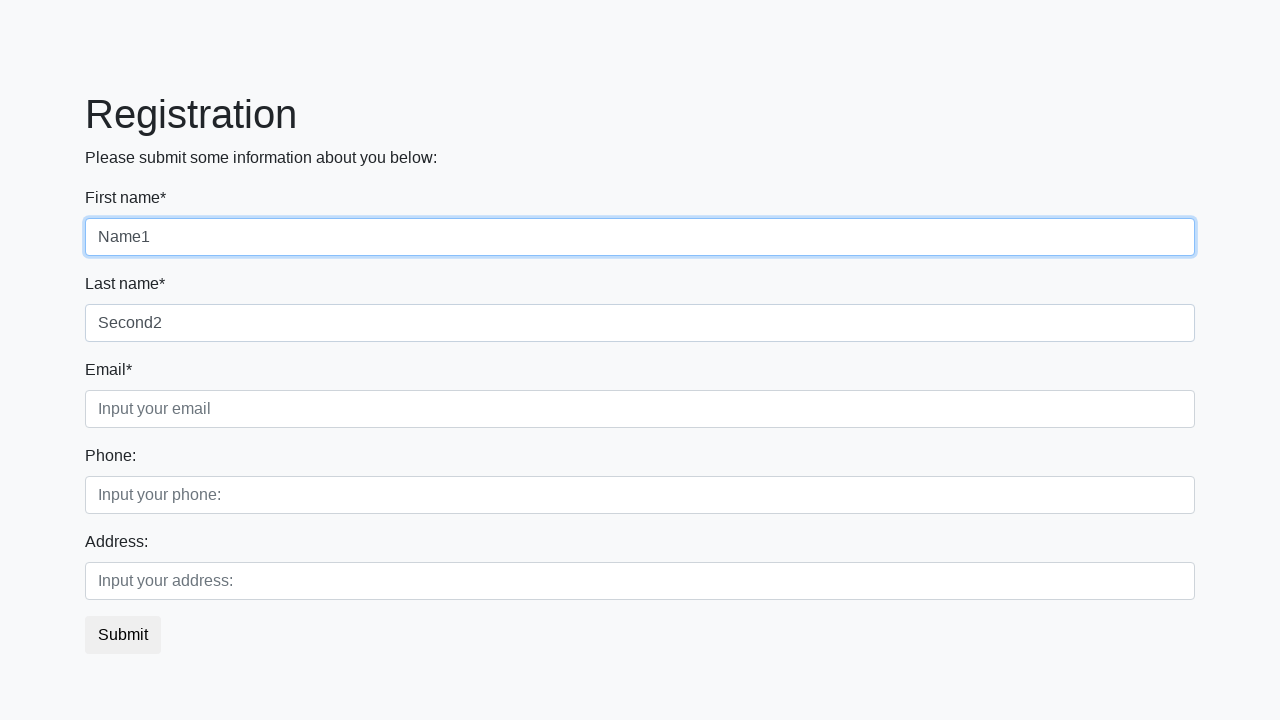

Filled email field with 'email@domain.com' on .third
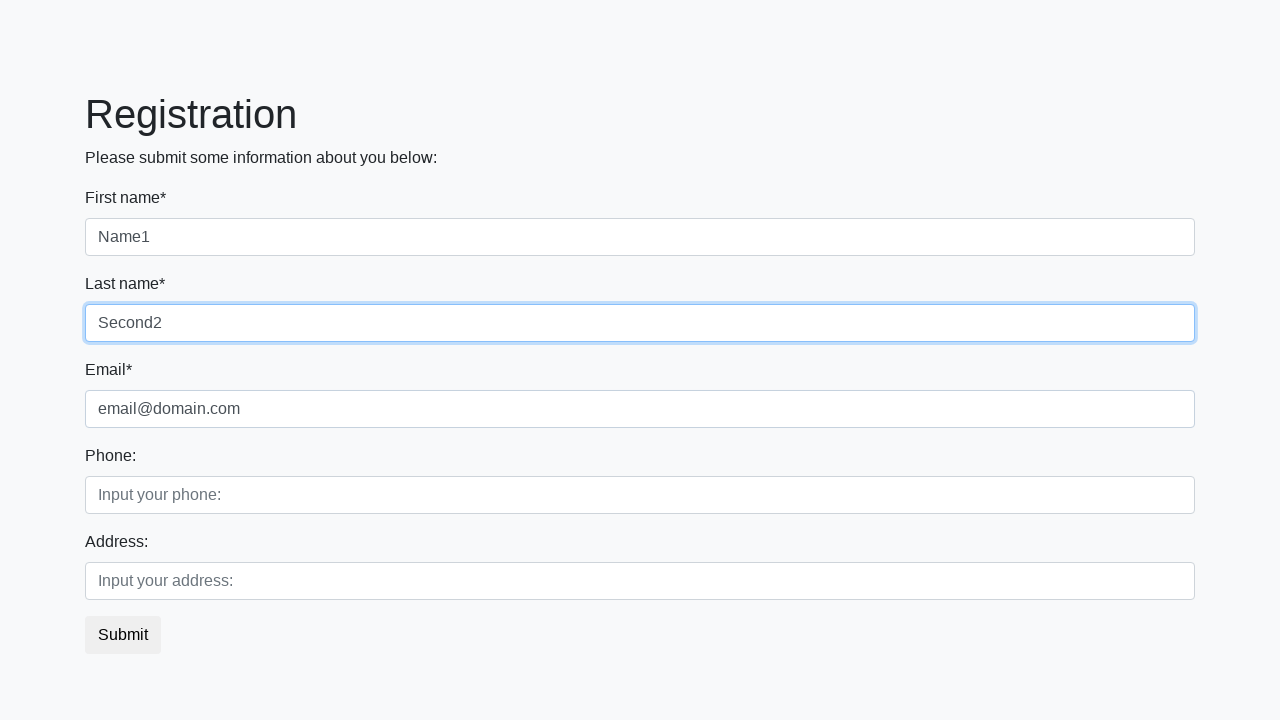

Filled phone field with '+7900000000' on [placeholder="Input your phone:"]
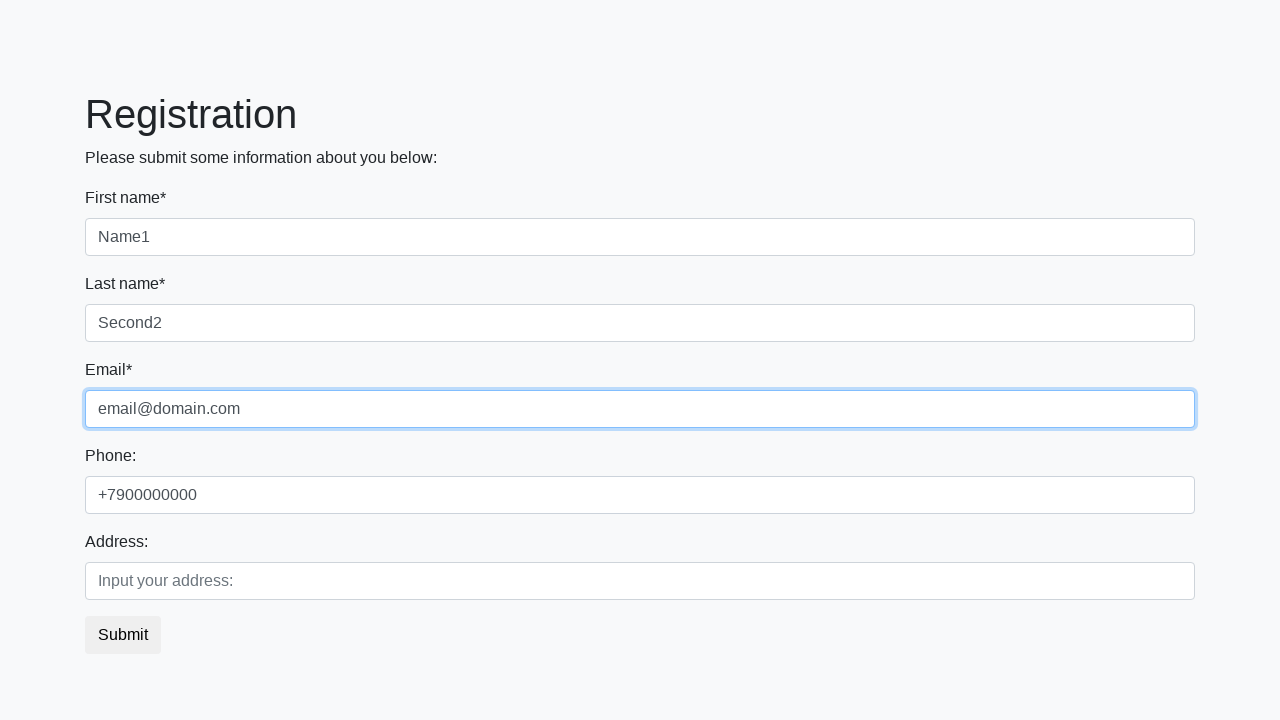

Clicked registration button at (123, 635) on button.btn
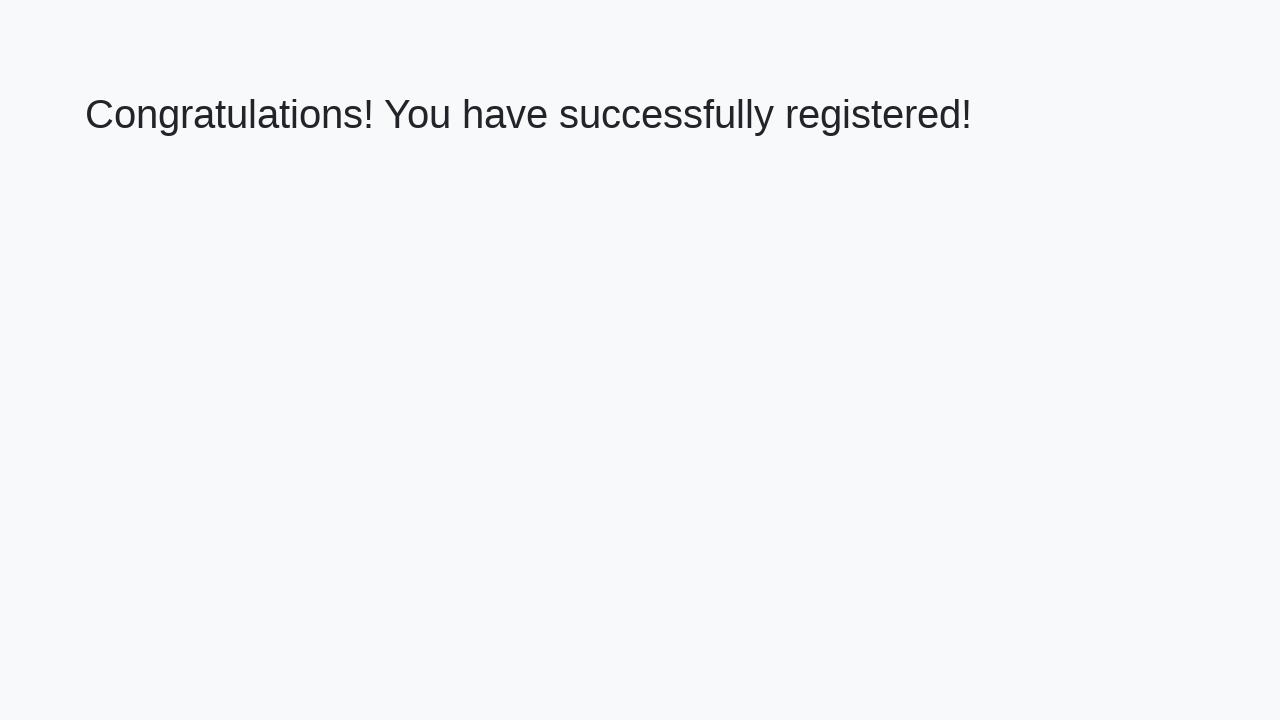

Registration confirmation header loaded
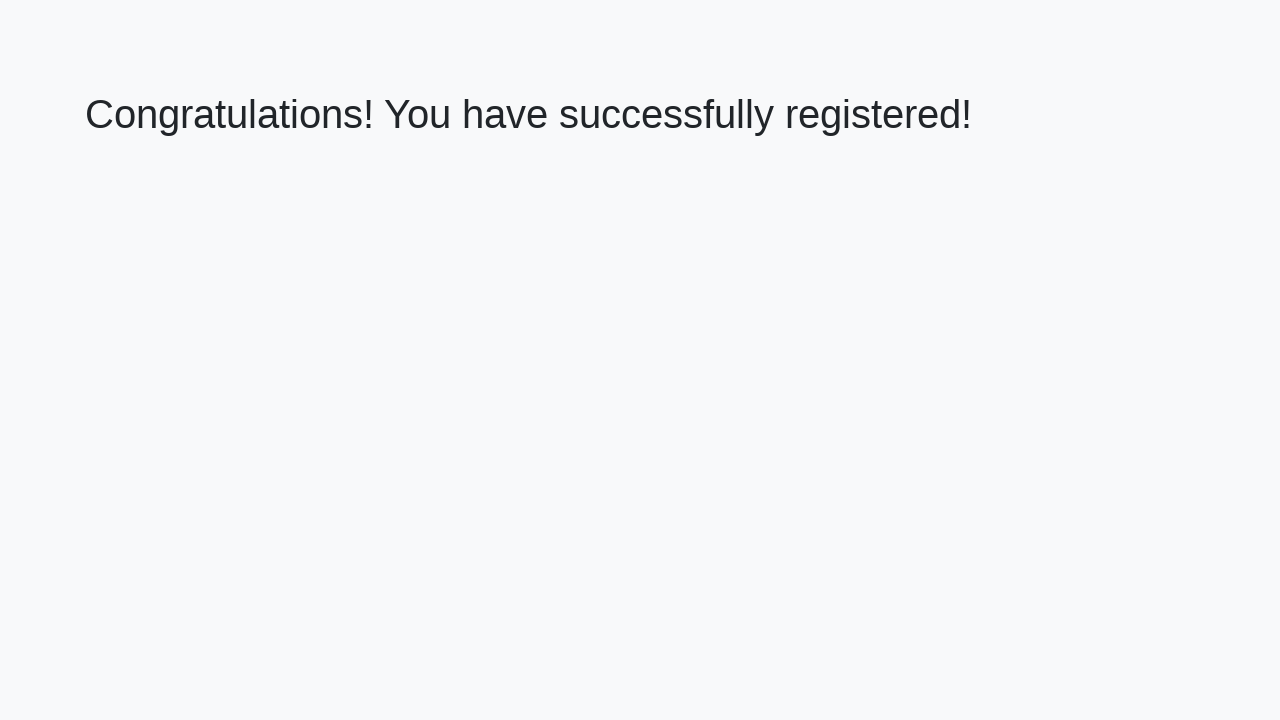

Retrieved success message: 'Congratulations! You have successfully registered!'
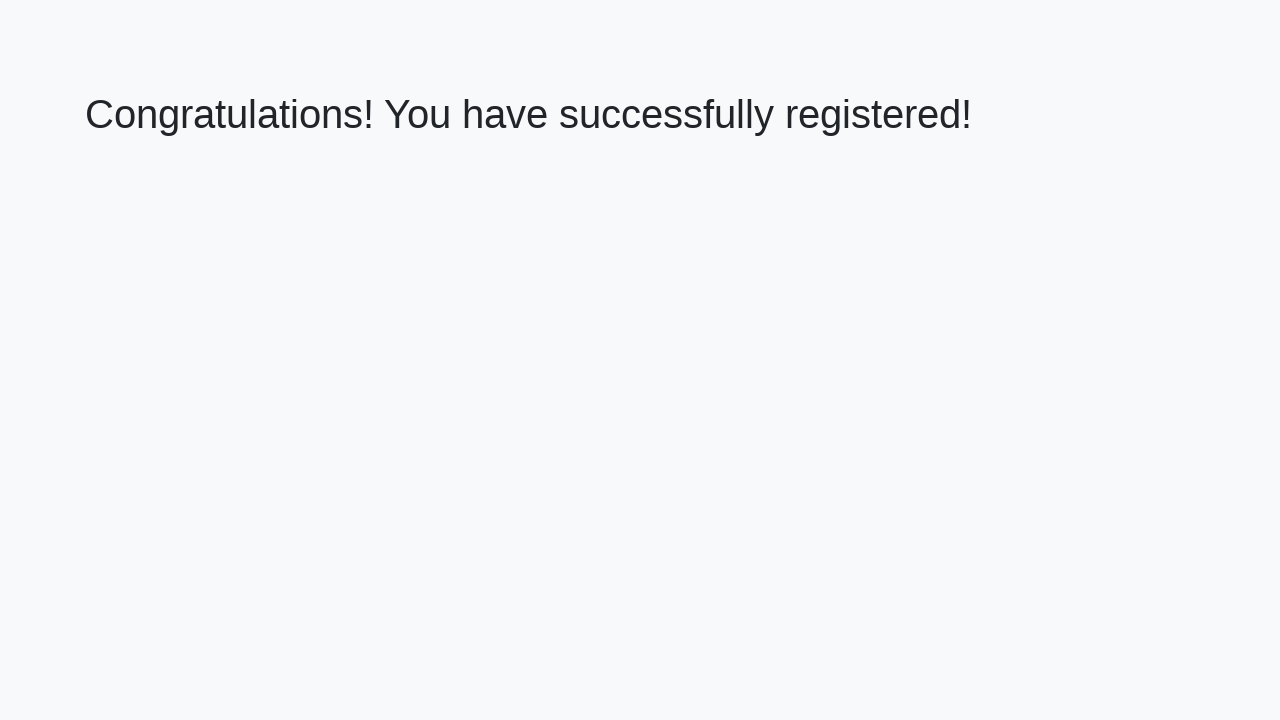

Verified success message matches expected text
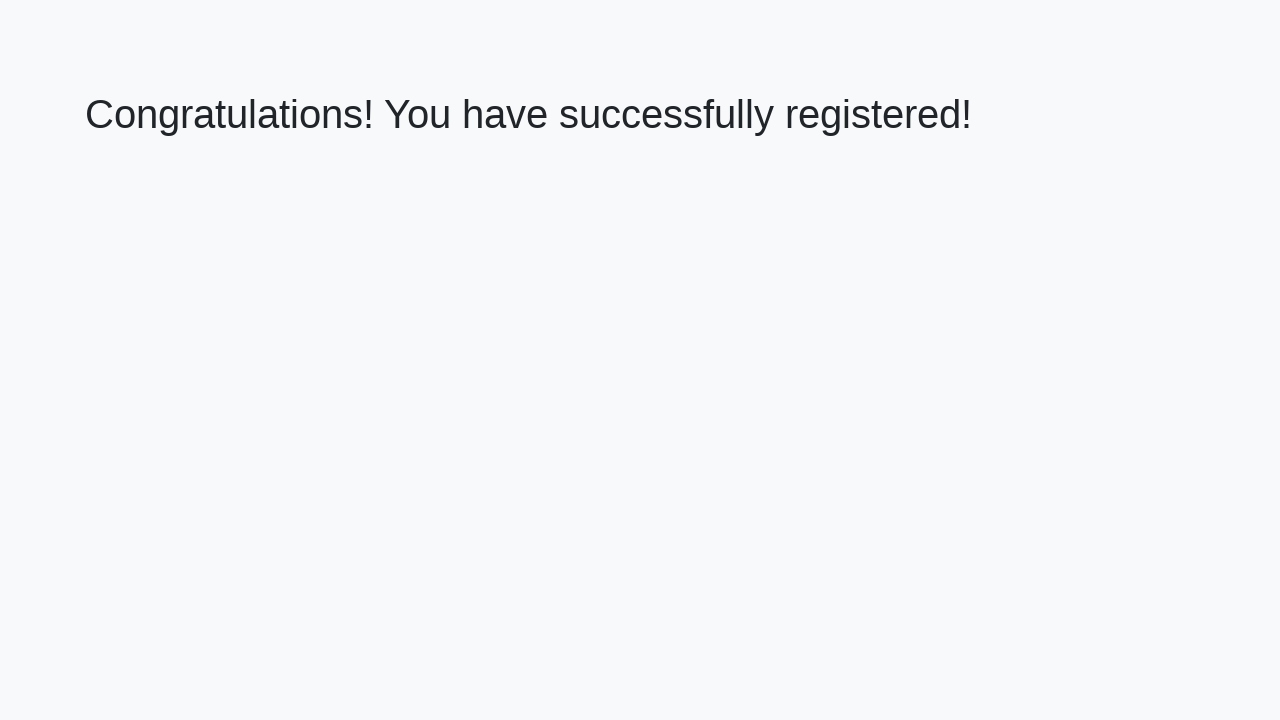

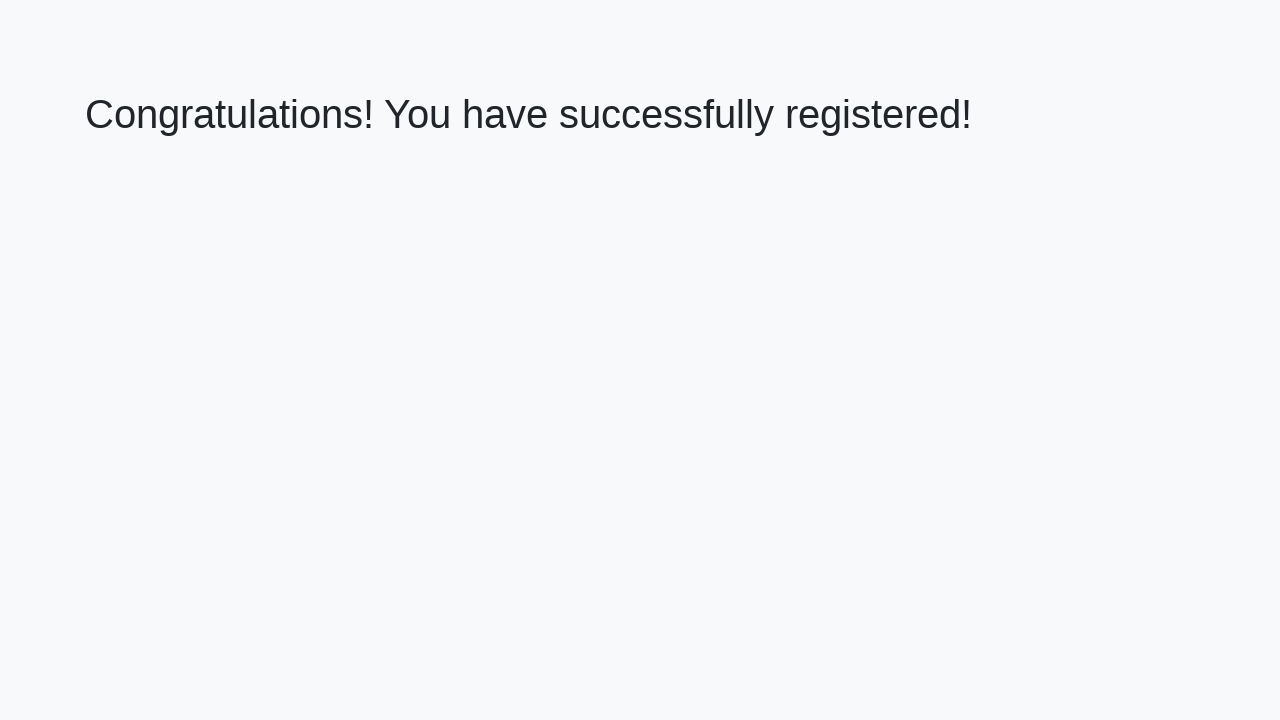